Tests adding three elements and then deleting one, verifying two Delete buttons remain

Starting URL: https://the-internet.herokuapp.com/add_remove_elements/

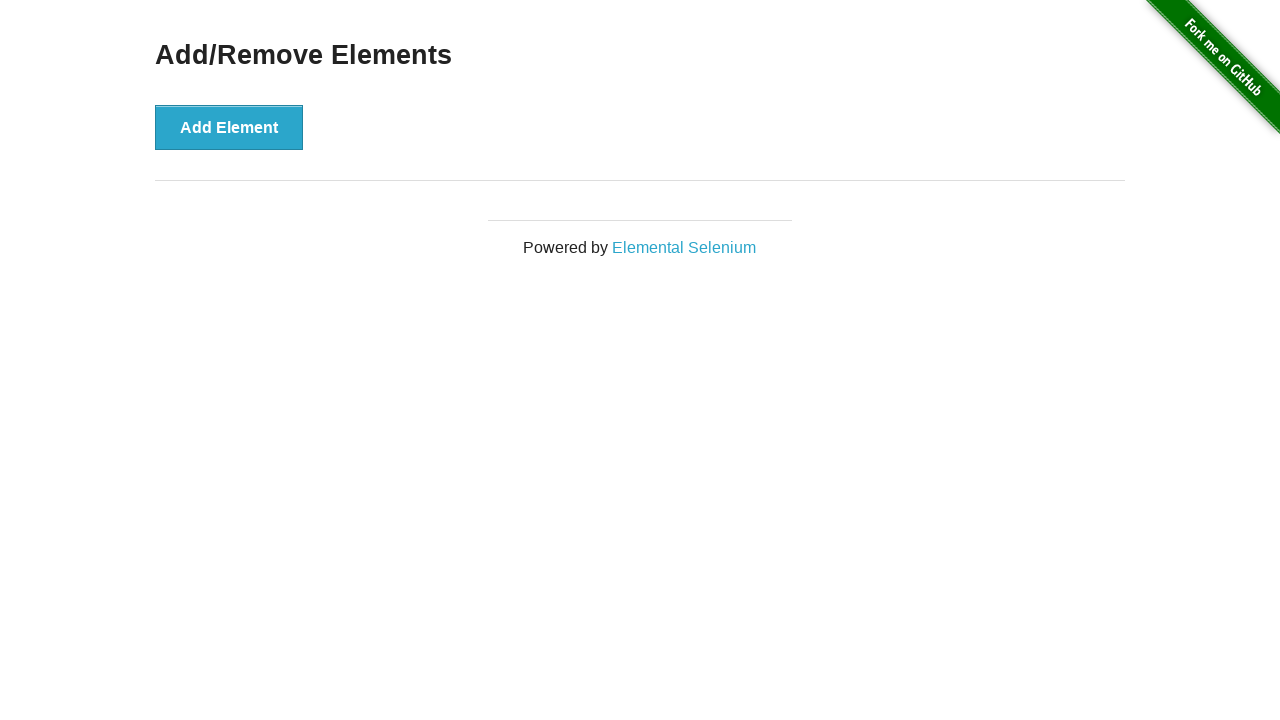

Clicked Add Element button (first time) at (229, 127) on button:has-text('Add Element')
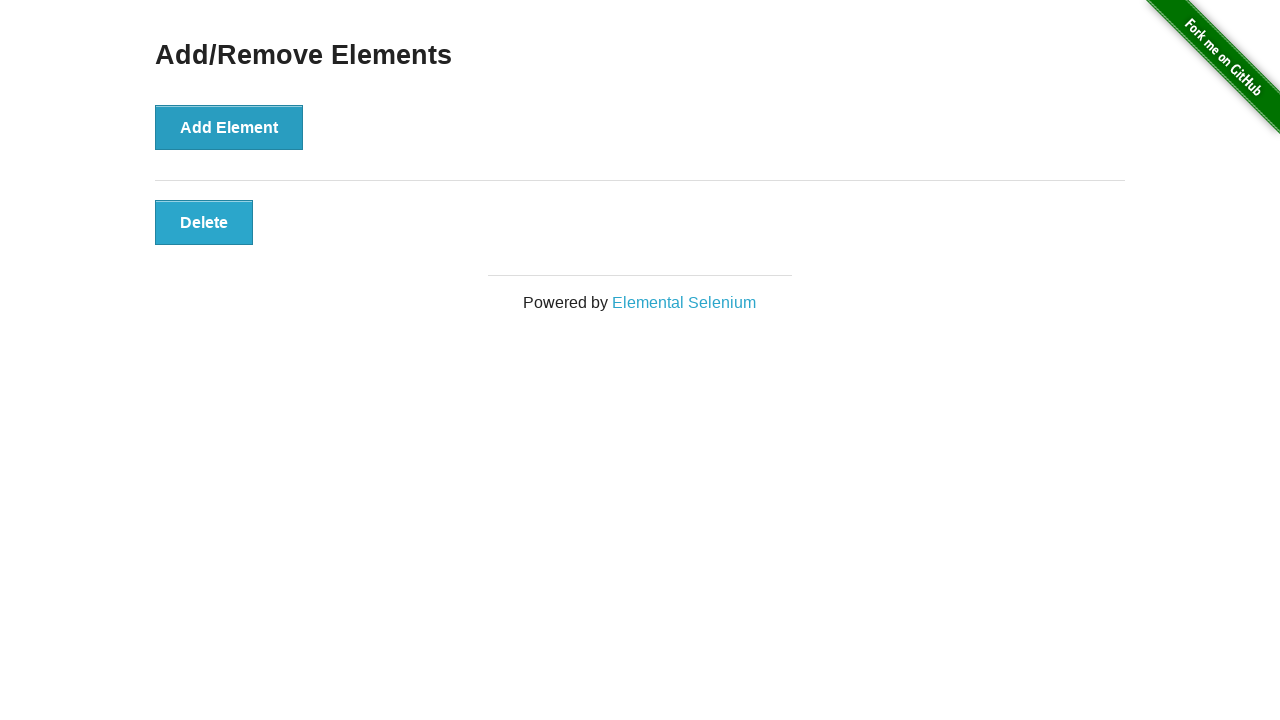

Clicked Add Element button (second time) at (229, 127) on button:has-text('Add Element')
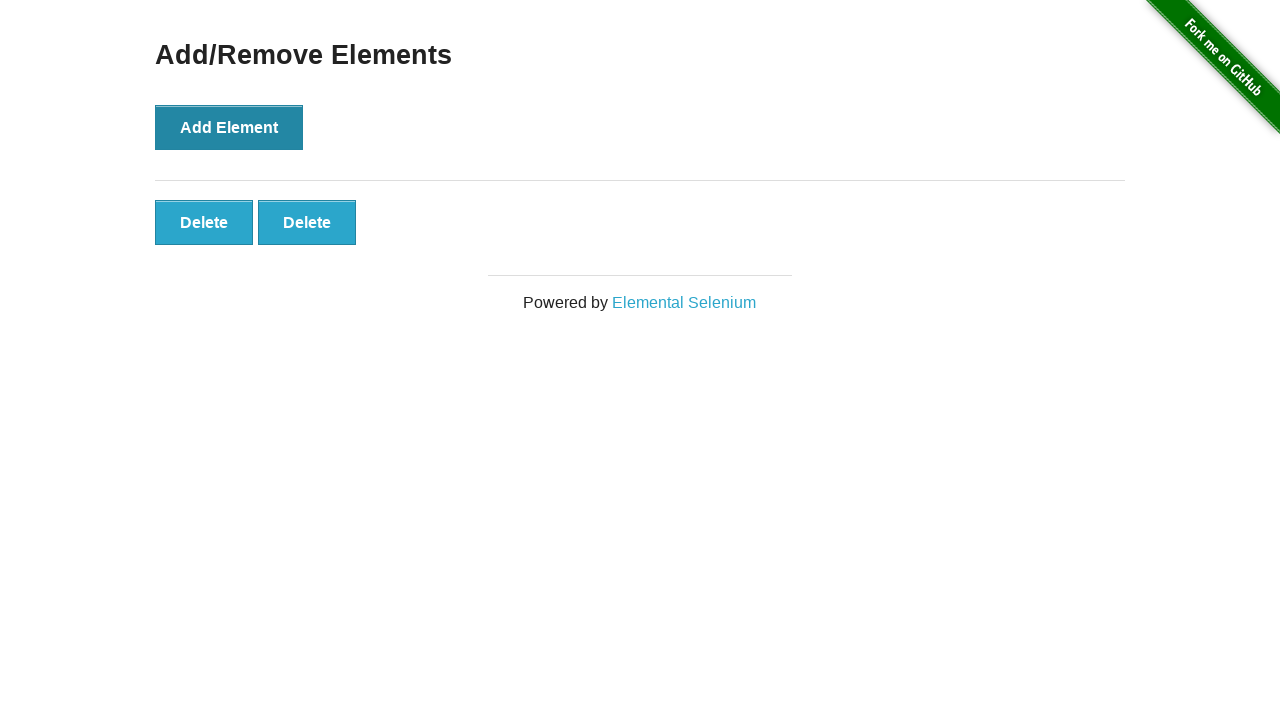

Clicked Add Element button (third time) at (229, 127) on button:has-text('Add Element')
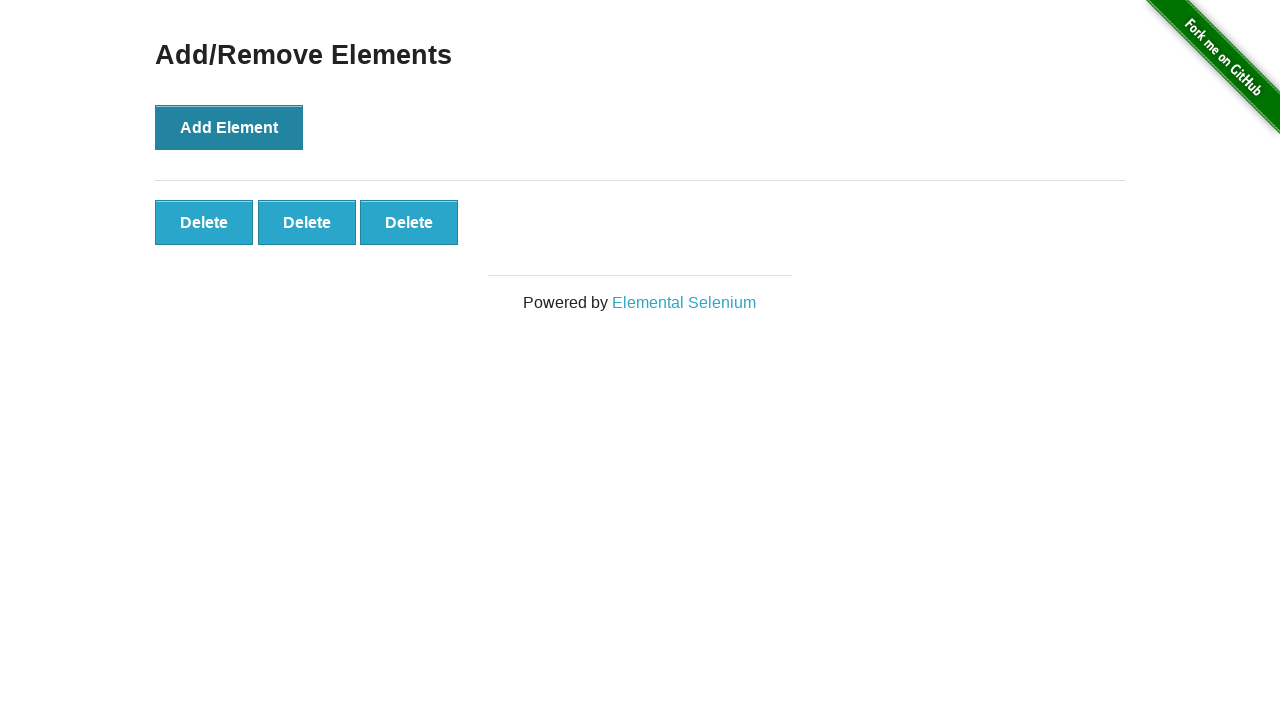

Waited for three Delete buttons to appear
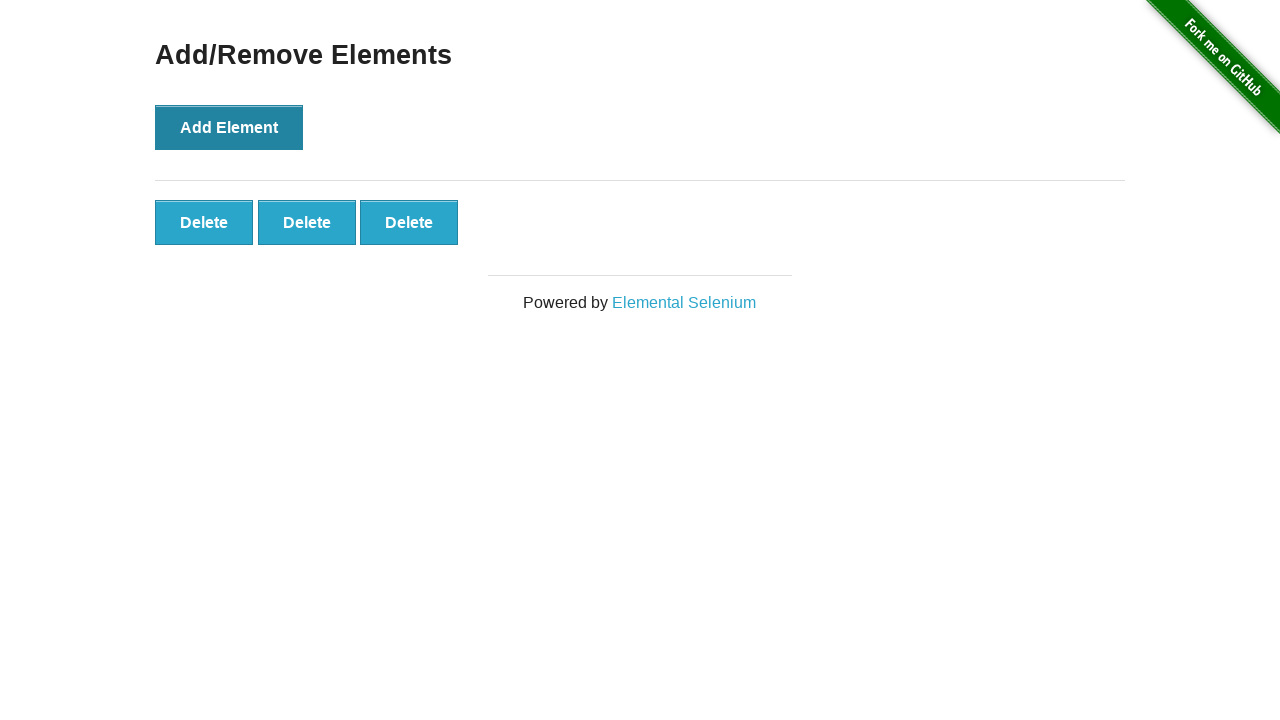

Deleted the first element by clicking the first Delete button at (204, 222) on button:has-text('Delete') >> nth=0
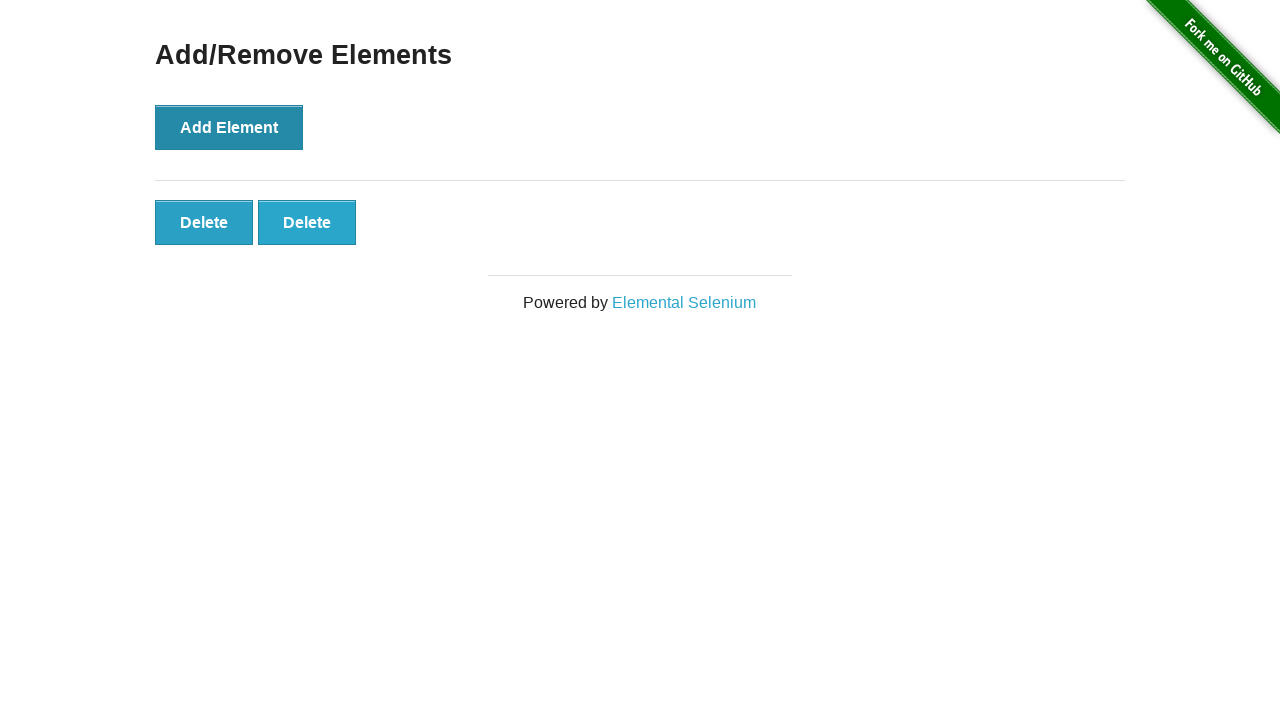

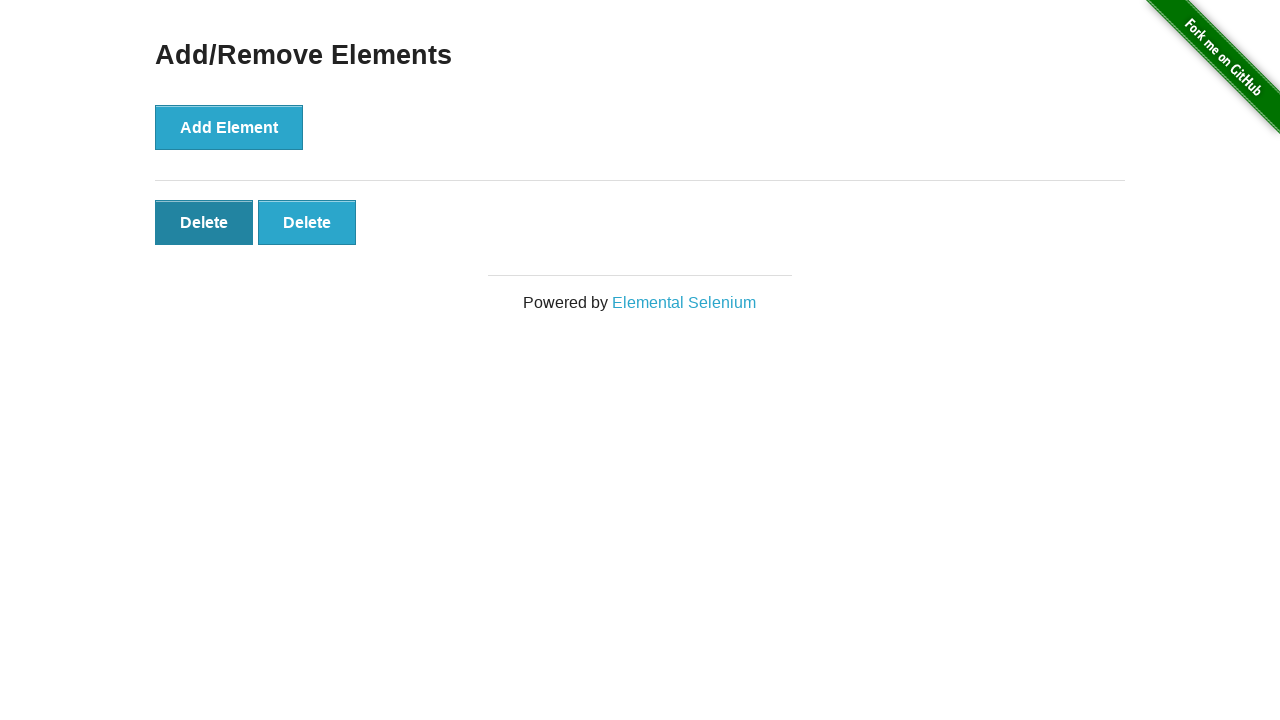